Tests a dropdown selection form by reading two numbers, calculating their sum, and selecting the result from a dropdown menu

Starting URL: http://suninjuly.github.io/selects1.html

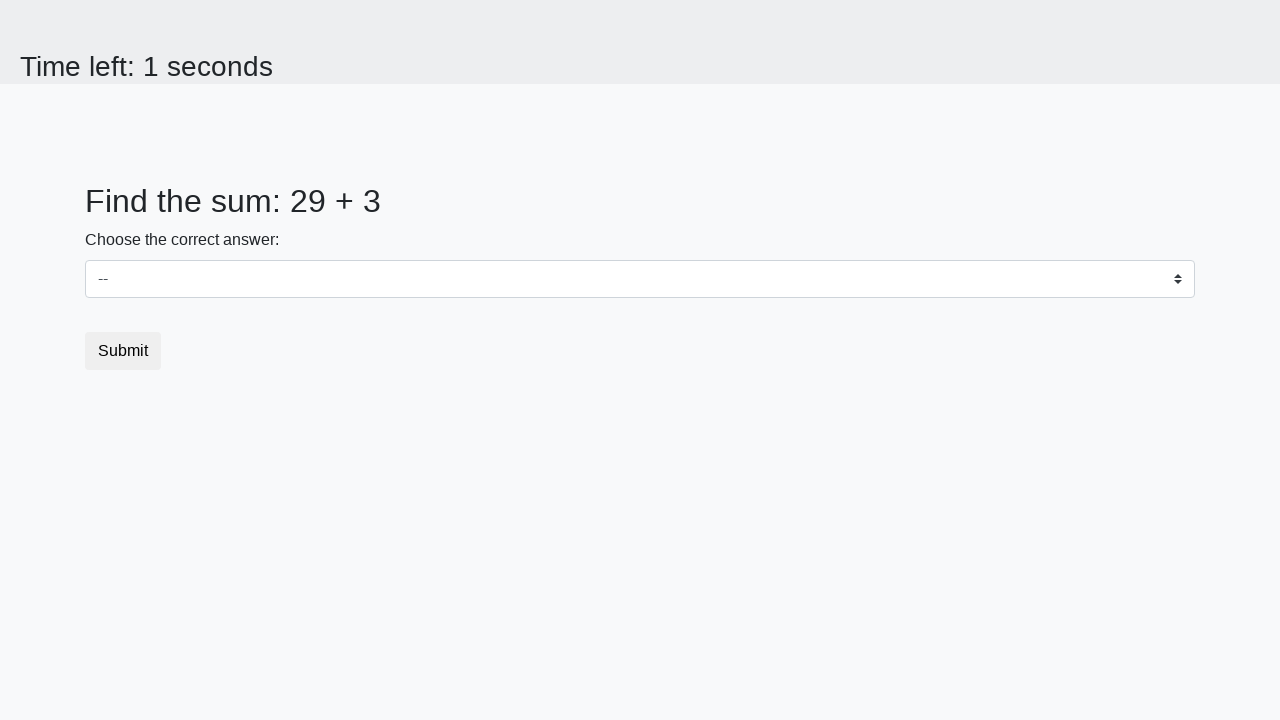

Located first number element
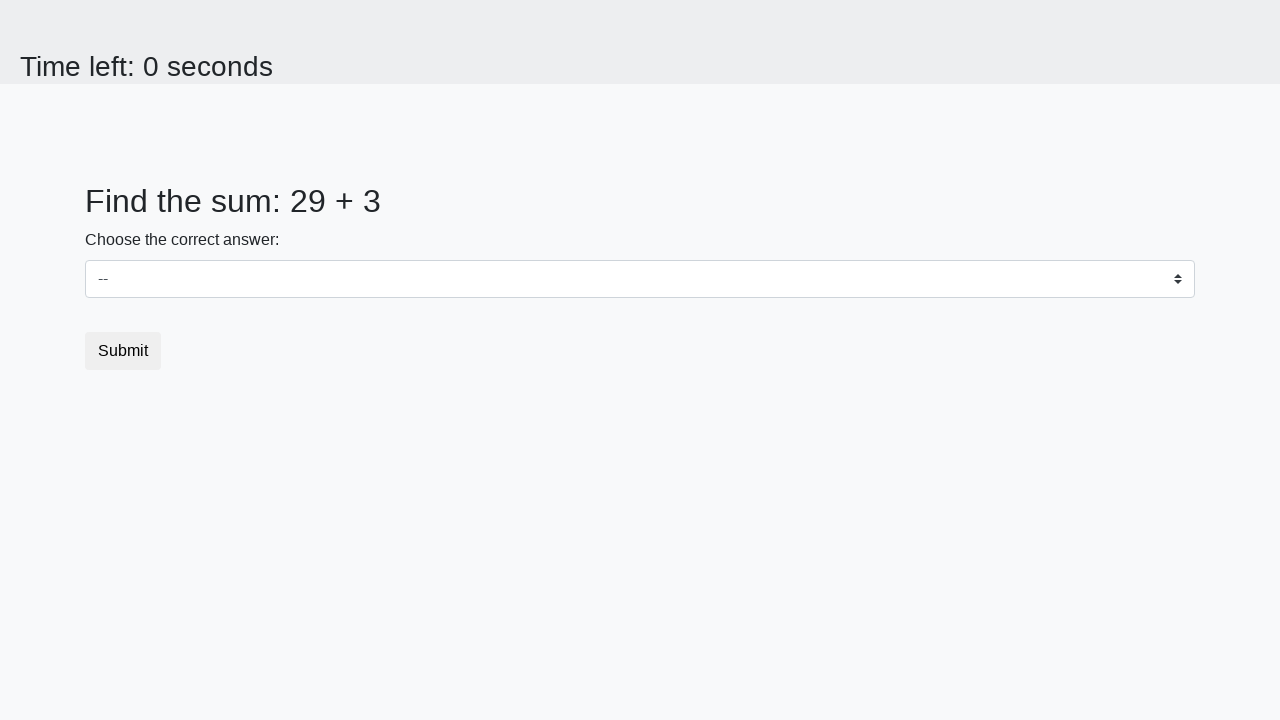

Located second number element
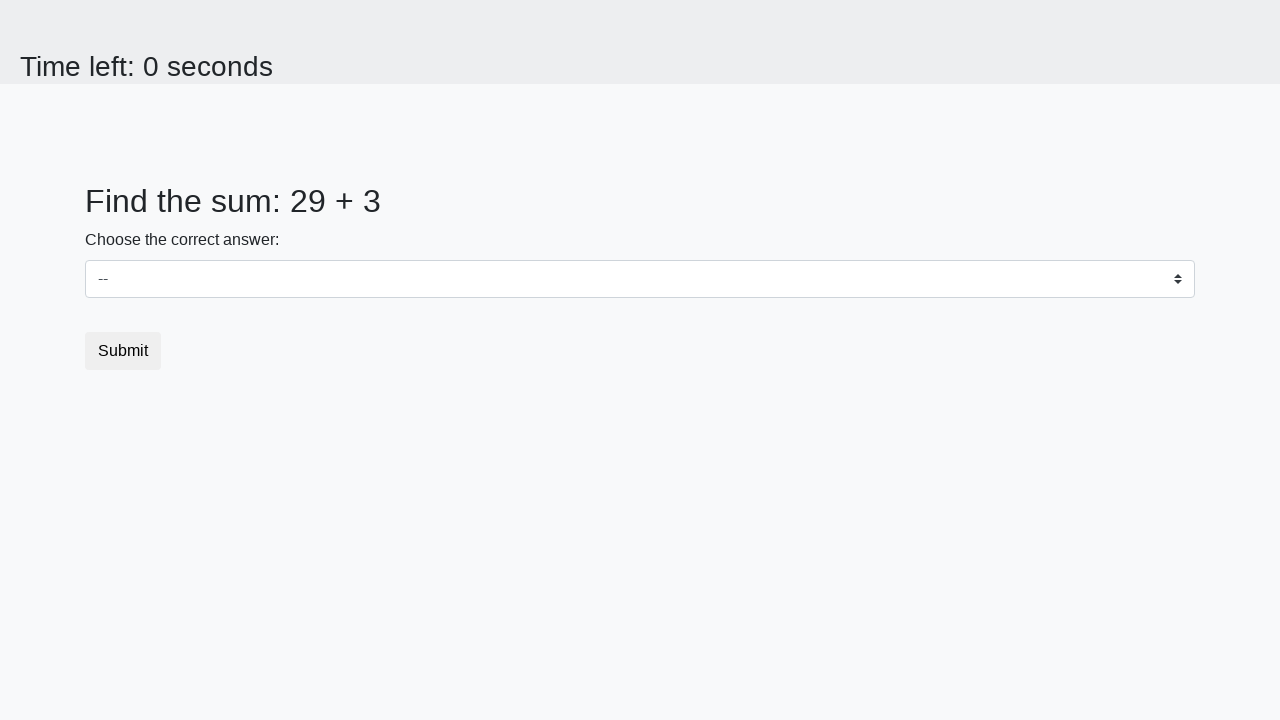

Retrieved first number: 29
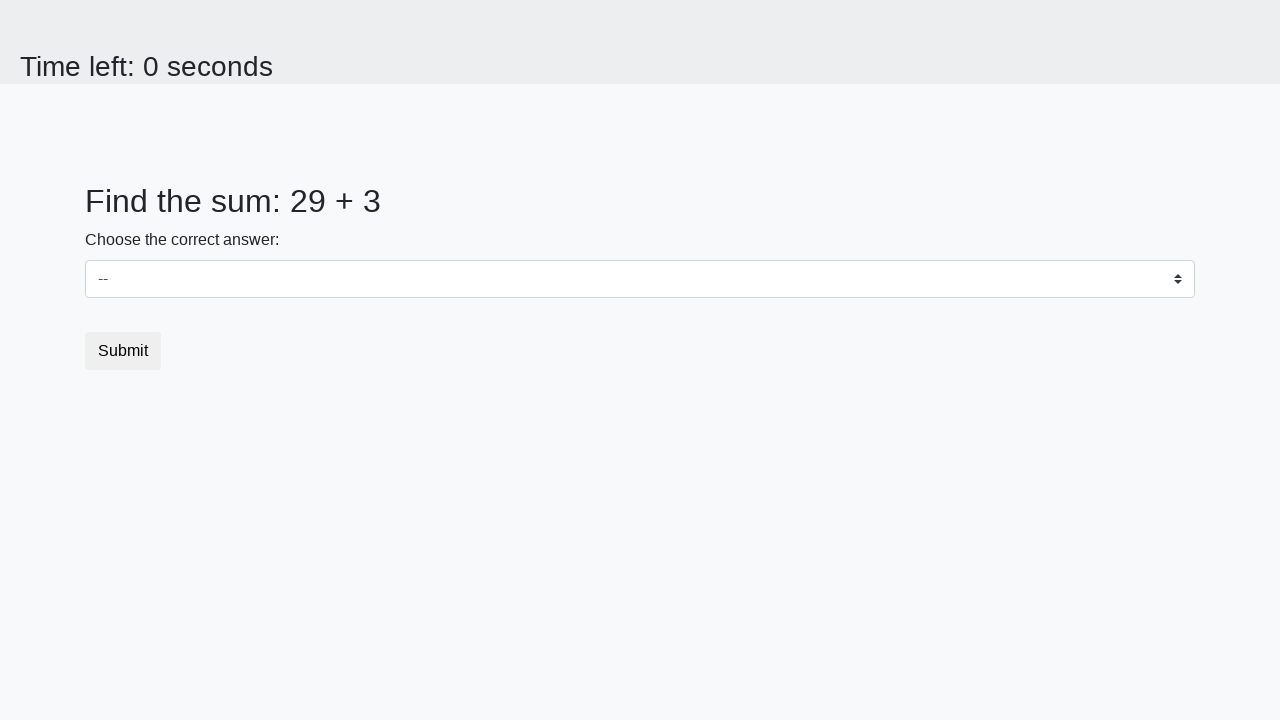

Retrieved second number: 3
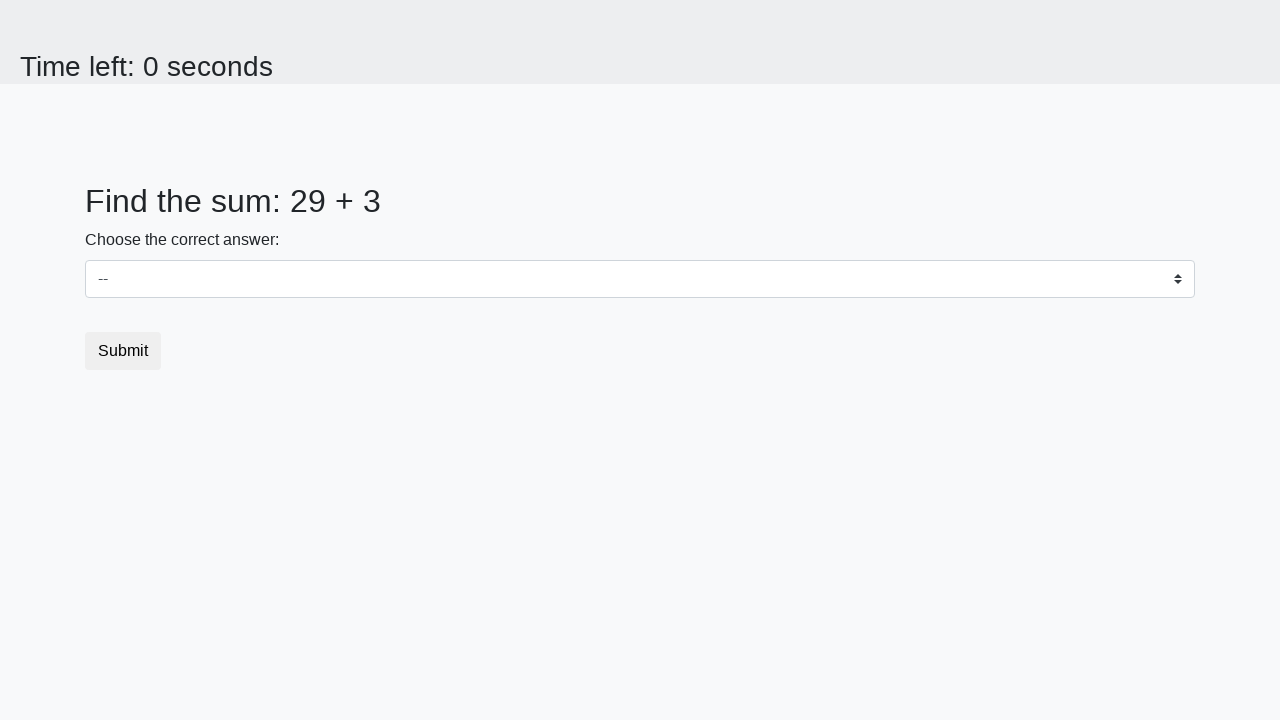

Calculated sum: 32
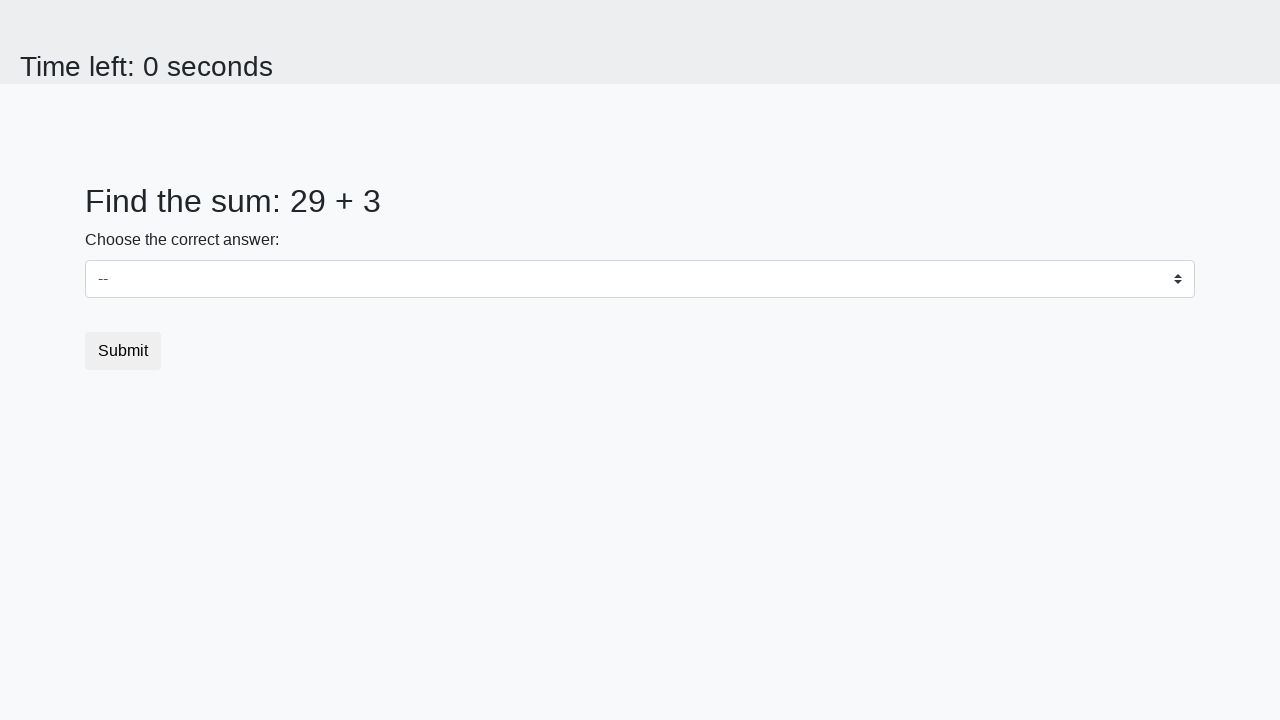

Selected value 32 from dropdown on select
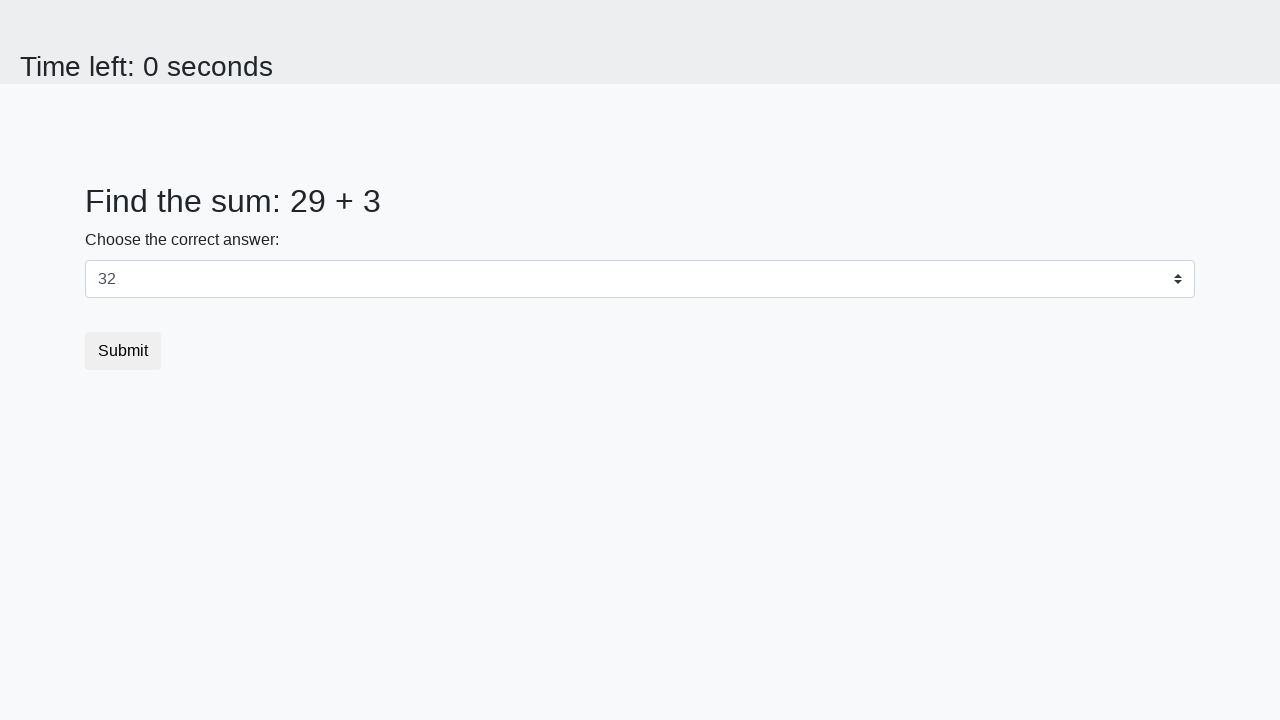

Clicked submit button at (123, 351) on button.btn
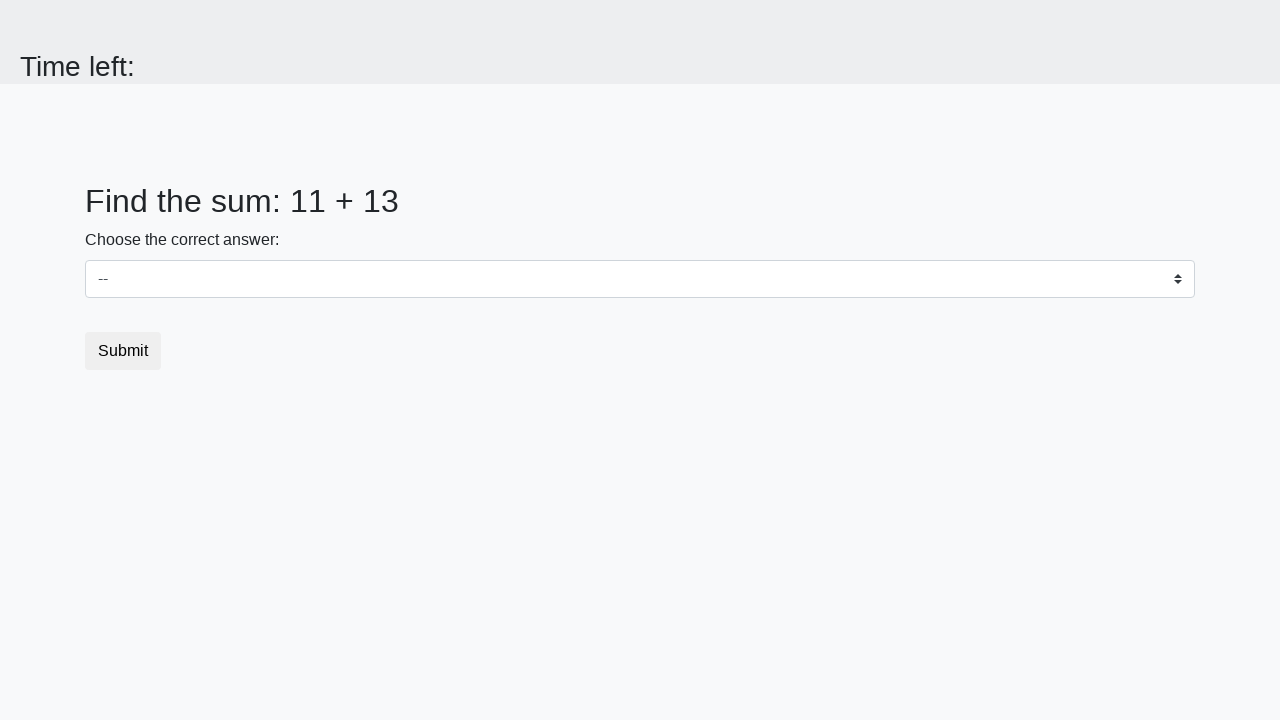

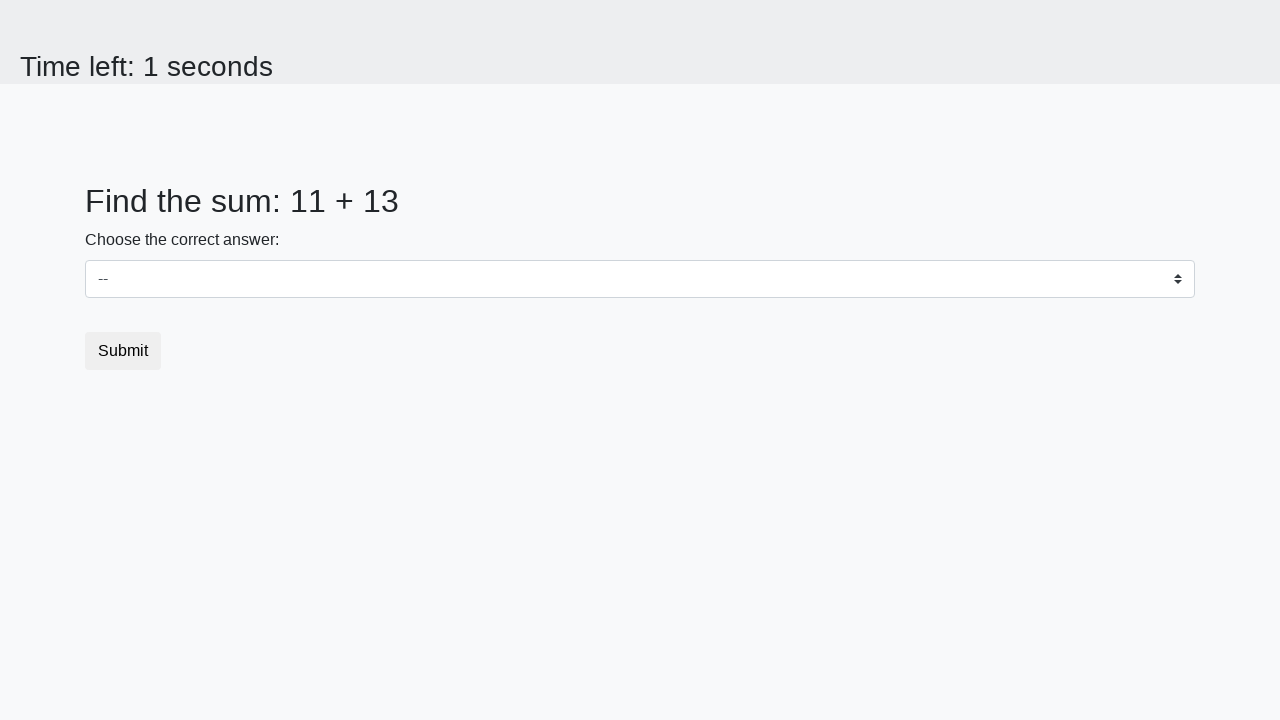